Tests passenger selection dropdown by opening the passenger info section and incrementing the adult count 9 times, which triggers an alert message.

Starting URL: https://rahulshettyacademy.com/dropdownsPractise/

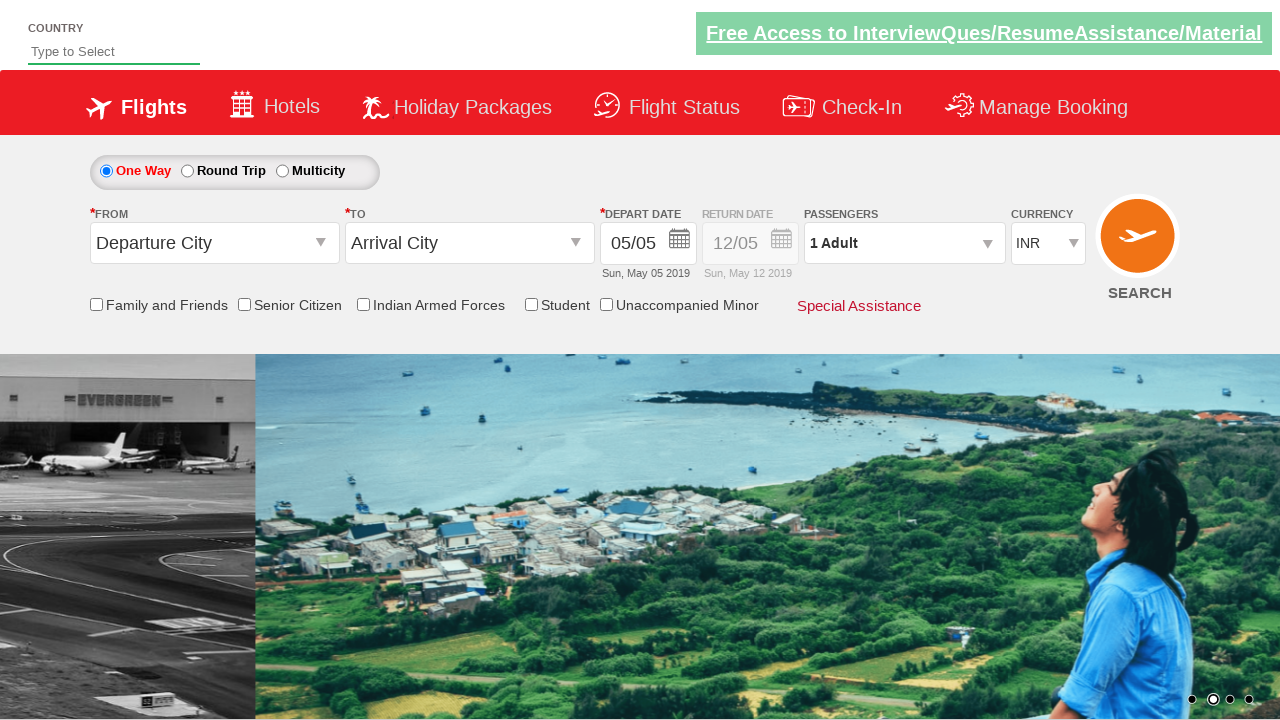

Clicked on passenger info dropdown to open it at (904, 243) on xpath=//div[@id='divpaxinfo']
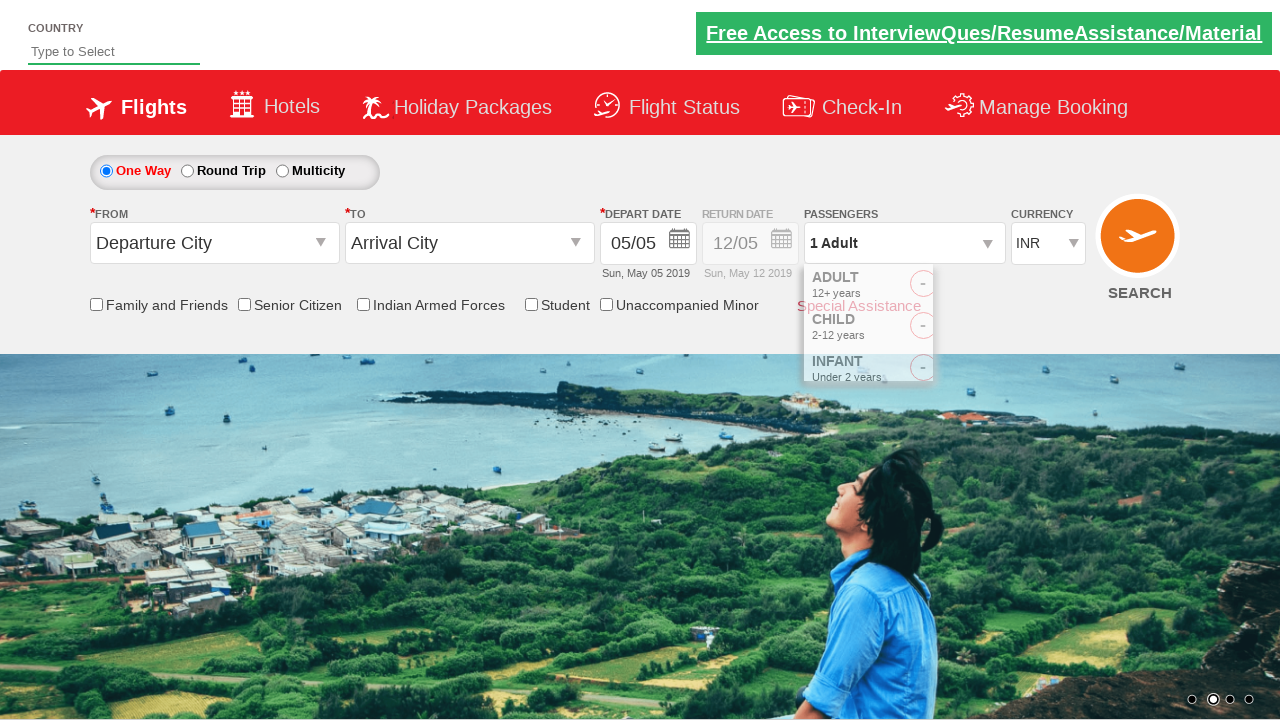

Waited for dropdown to be visible
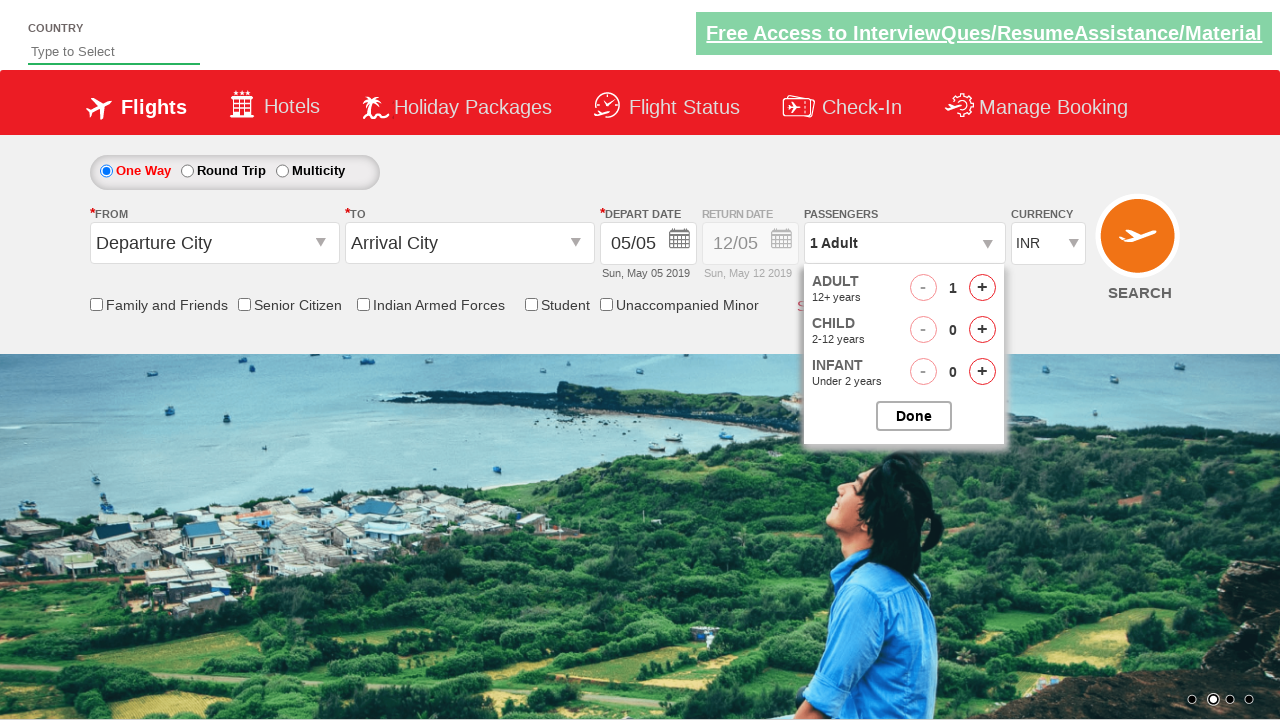

Clicked increment adult button (click 1 of 9) at (982, 288) on xpath=//span[@id='hrefIncAdt']
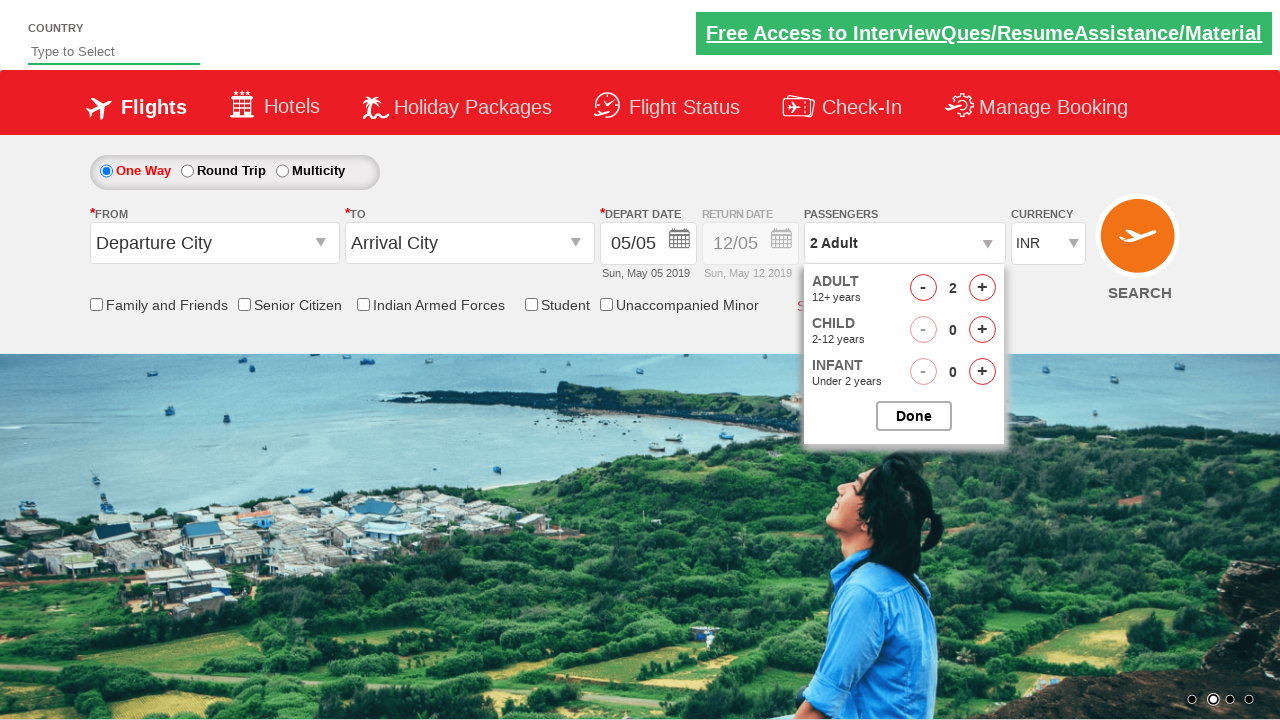

Clicked increment adult button (click 2 of 9) at (982, 288) on xpath=//span[@id='hrefIncAdt']
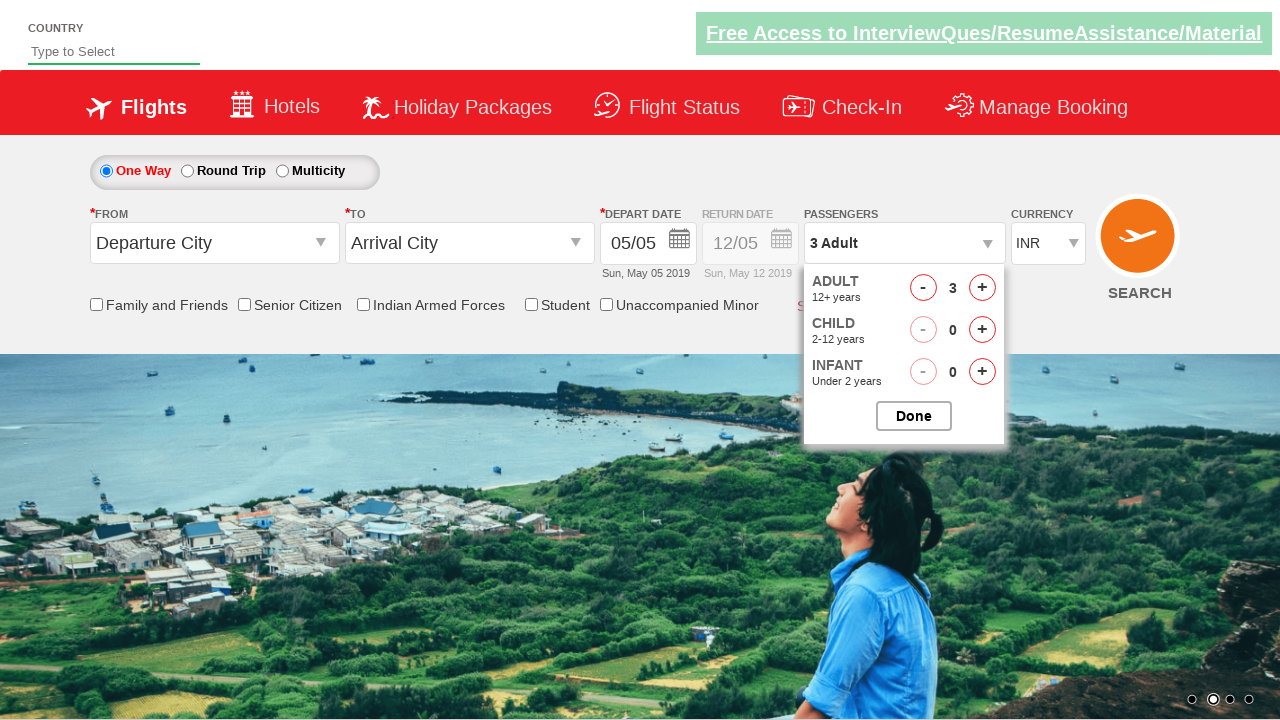

Clicked increment adult button (click 3 of 9) at (982, 288) on xpath=//span[@id='hrefIncAdt']
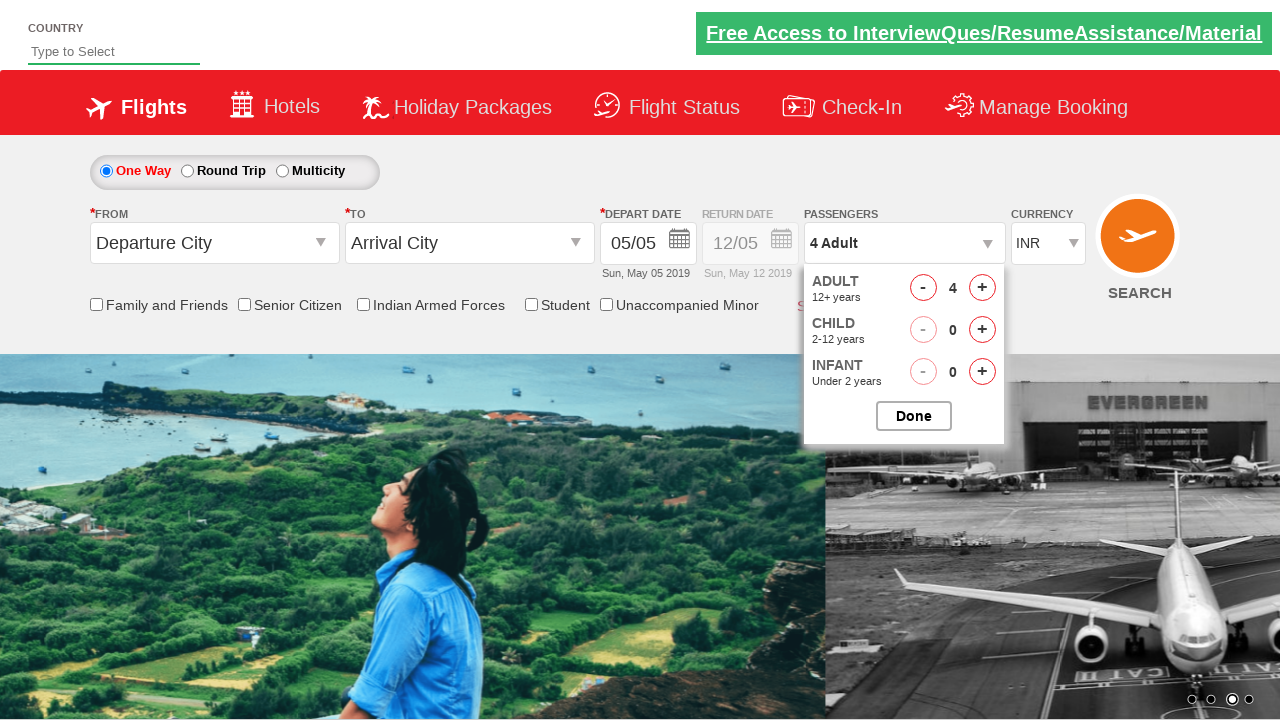

Clicked increment adult button (click 4 of 9) at (982, 288) on xpath=//span[@id='hrefIncAdt']
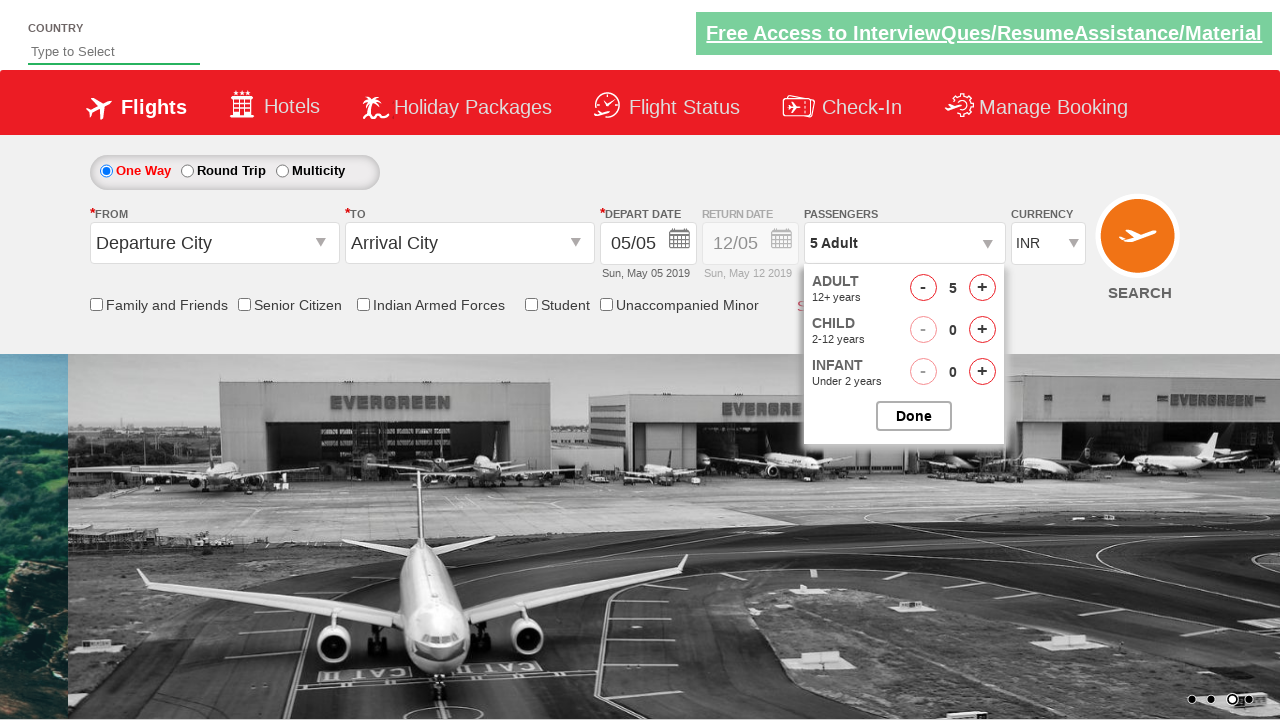

Clicked increment adult button (click 5 of 9) at (982, 288) on xpath=//span[@id='hrefIncAdt']
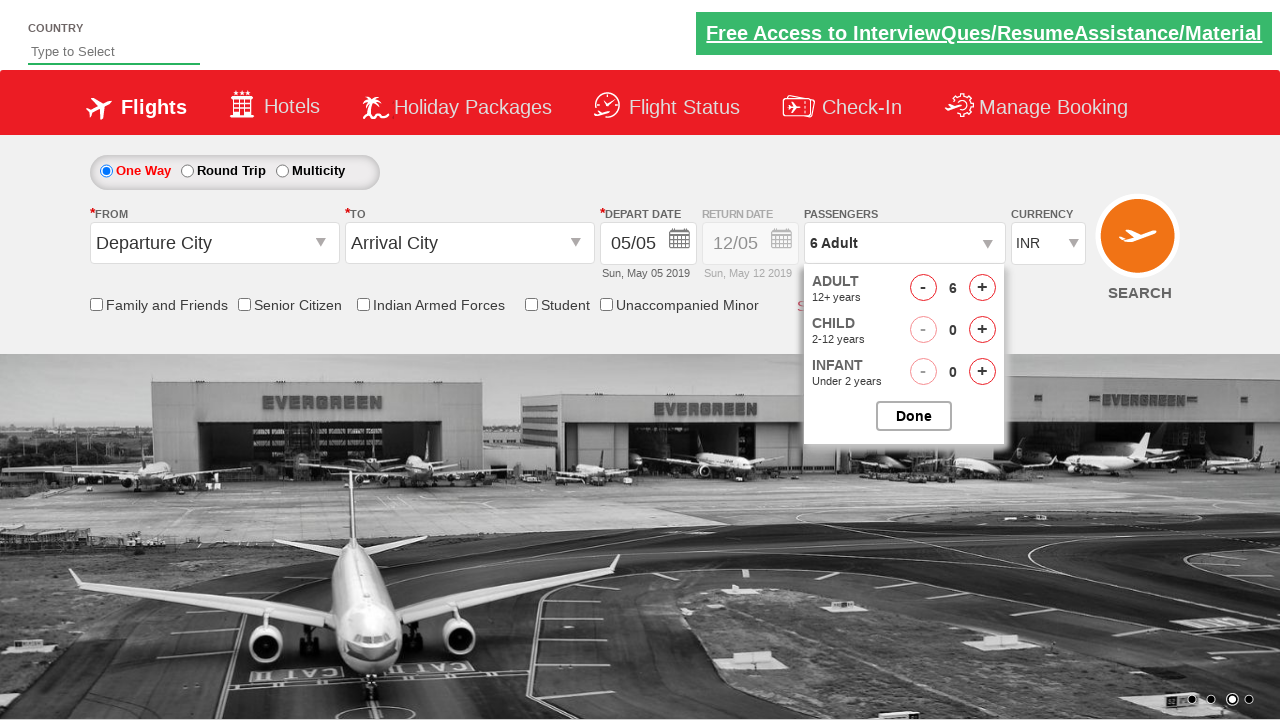

Clicked increment adult button (click 6 of 9) at (982, 288) on xpath=//span[@id='hrefIncAdt']
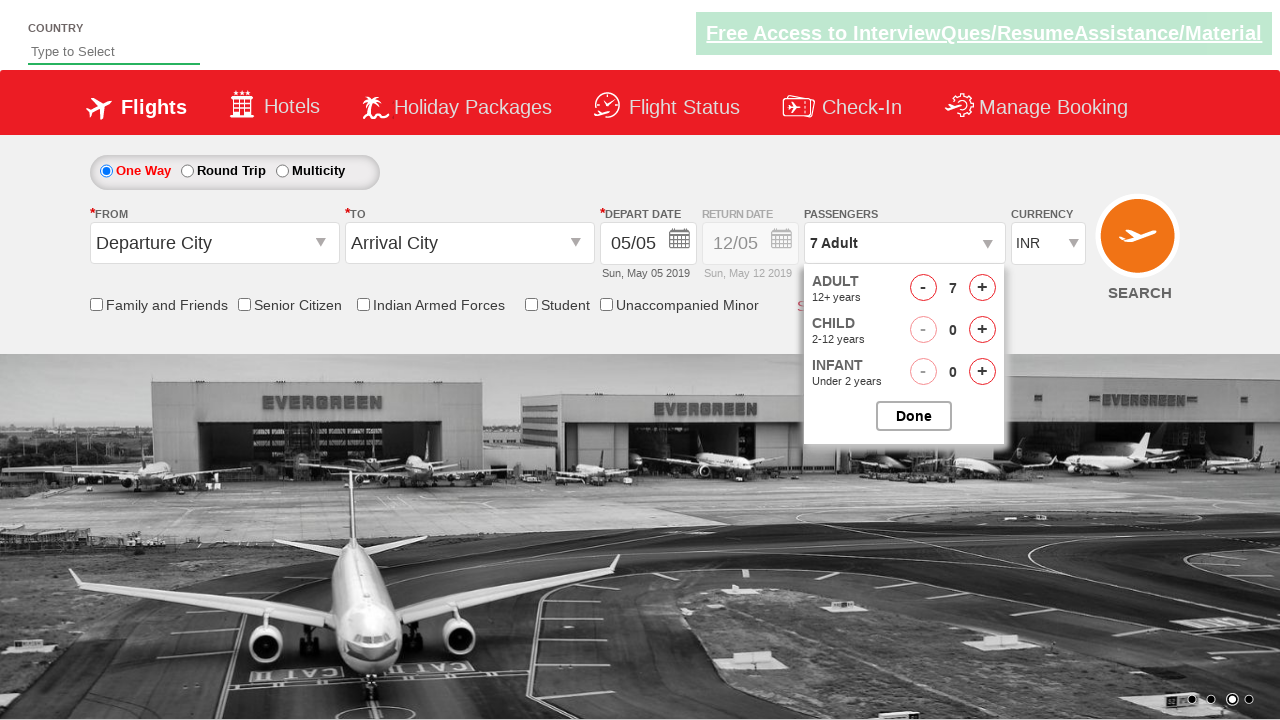

Clicked increment adult button (click 7 of 9) at (982, 288) on xpath=//span[@id='hrefIncAdt']
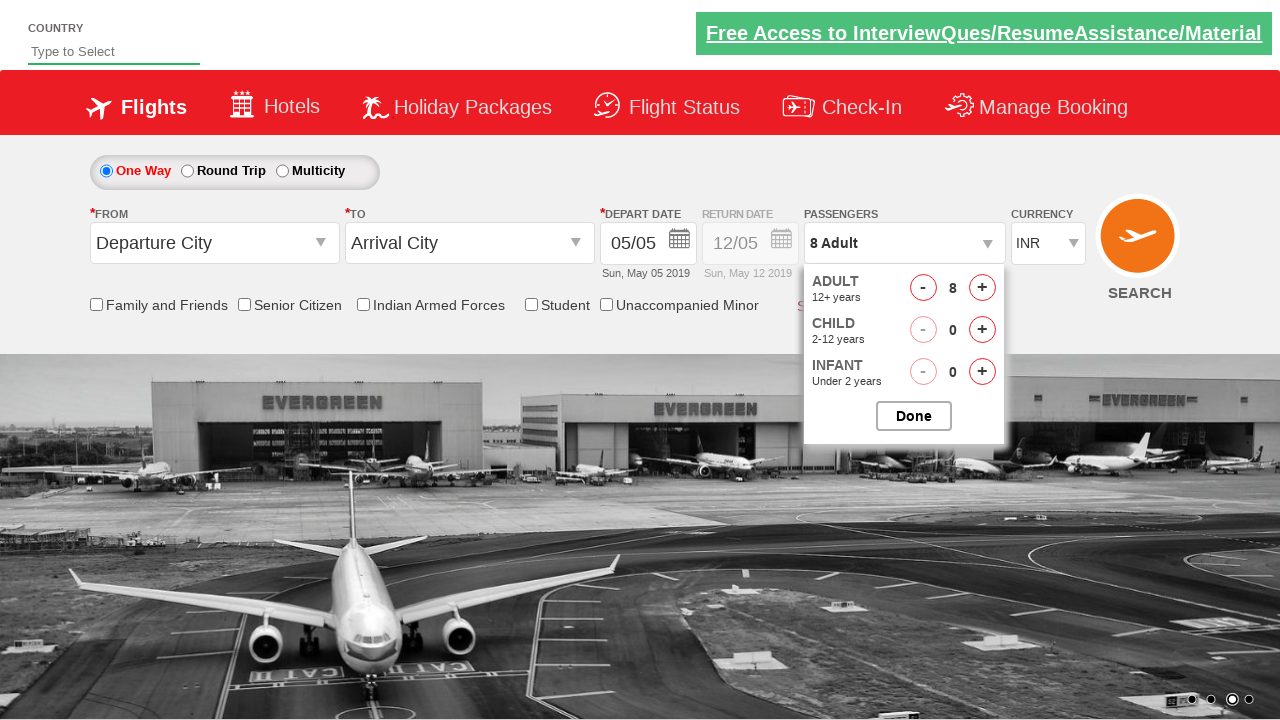

Clicked increment adult button (click 8 of 9) at (982, 288) on xpath=//span[@id='hrefIncAdt']
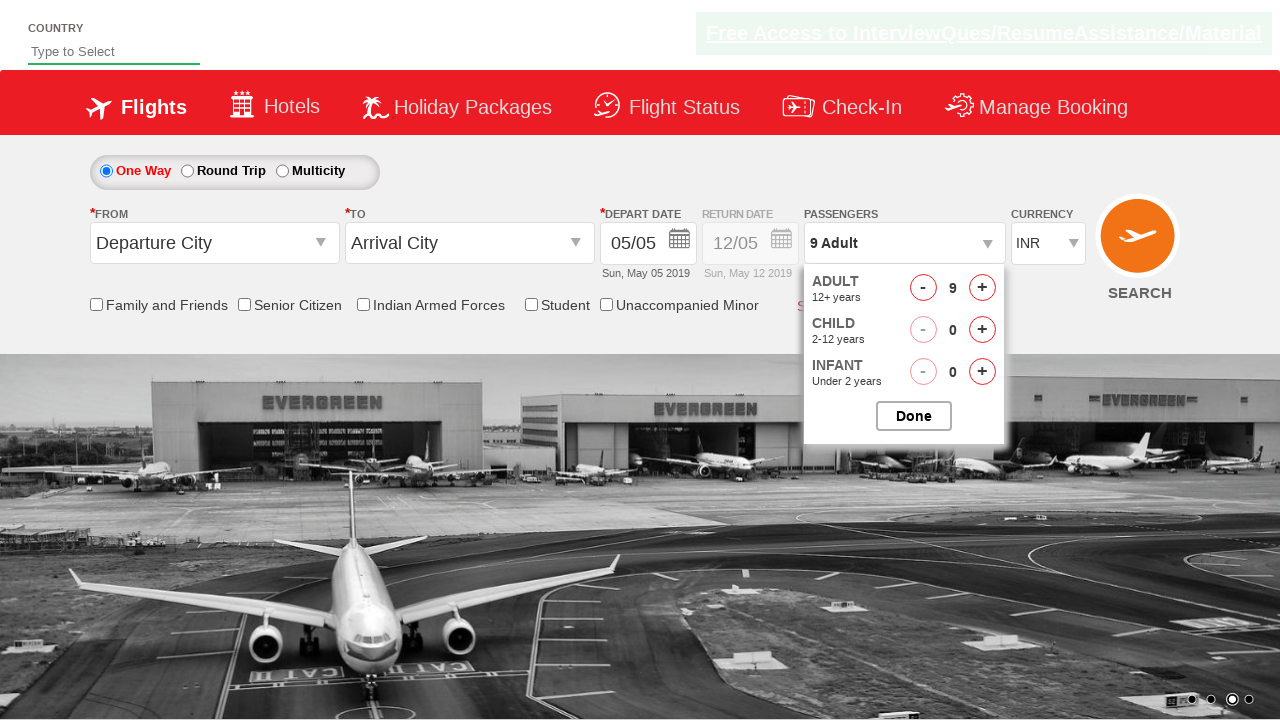

Clicked increment adult button (click 9 of 9) at (982, 288) on xpath=//span[@id='hrefIncAdt']
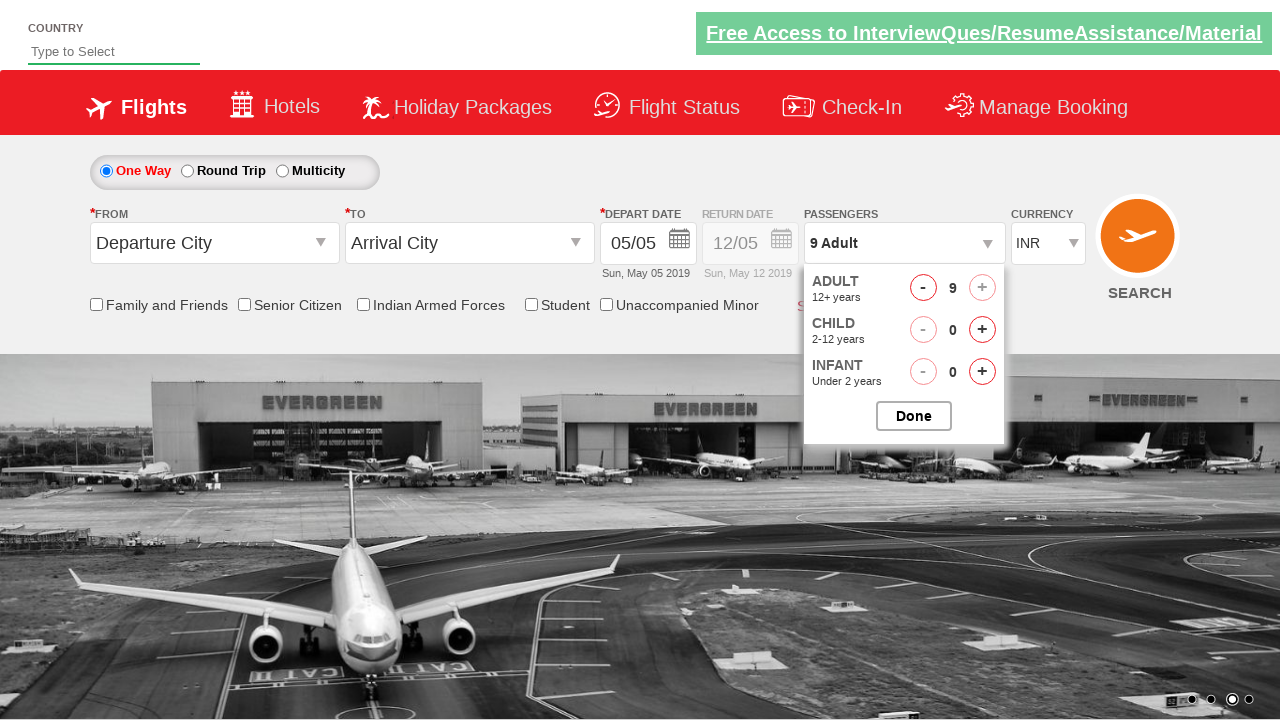

Set up alert dialog handler to accept alerts
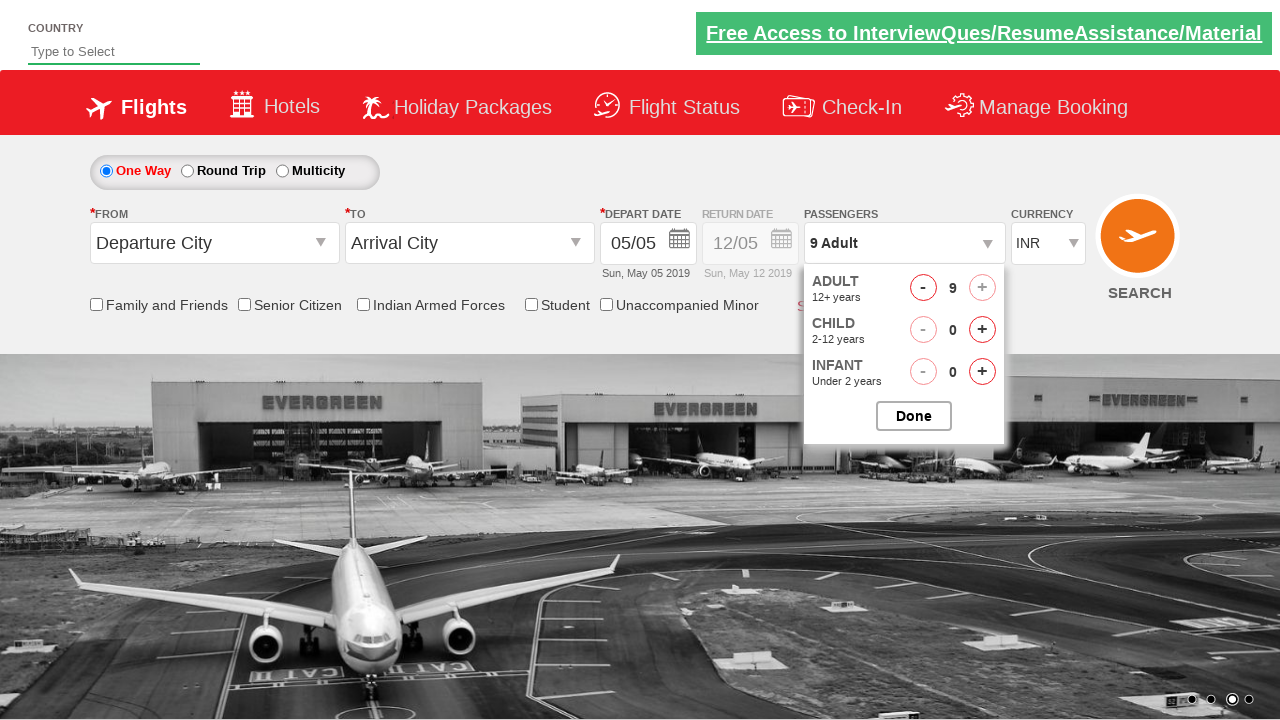

Waited for alert to be processed
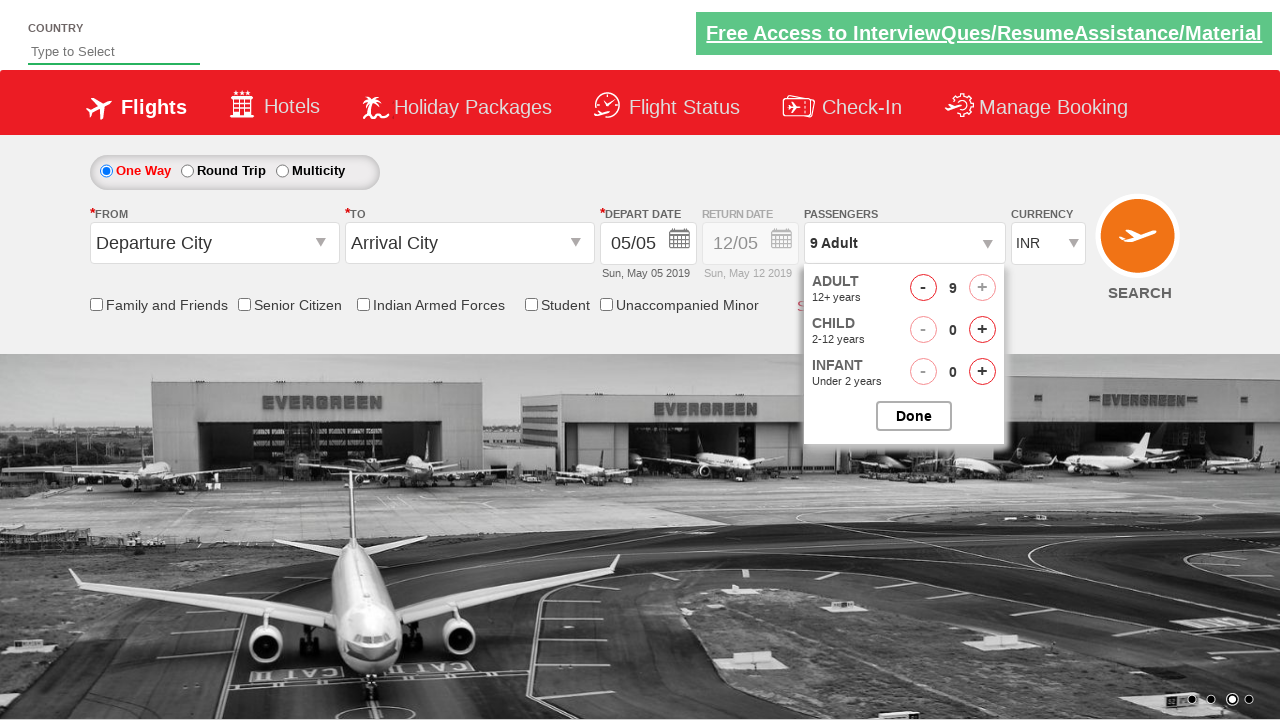

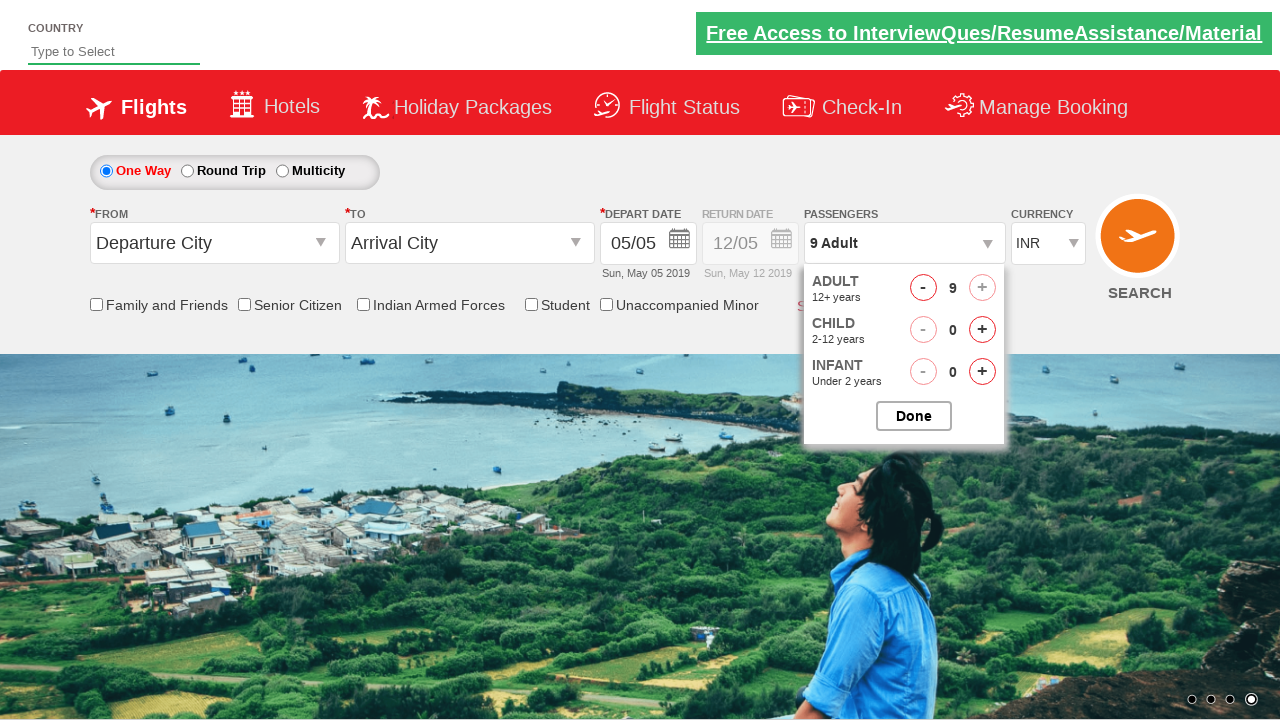